Tests scrolling functionality on a practice page, scrolls the main window and a table element, then validates the sum of values in the table against the displayed total

Starting URL: https://rahulshettyacademy.com/AutomationPractice/

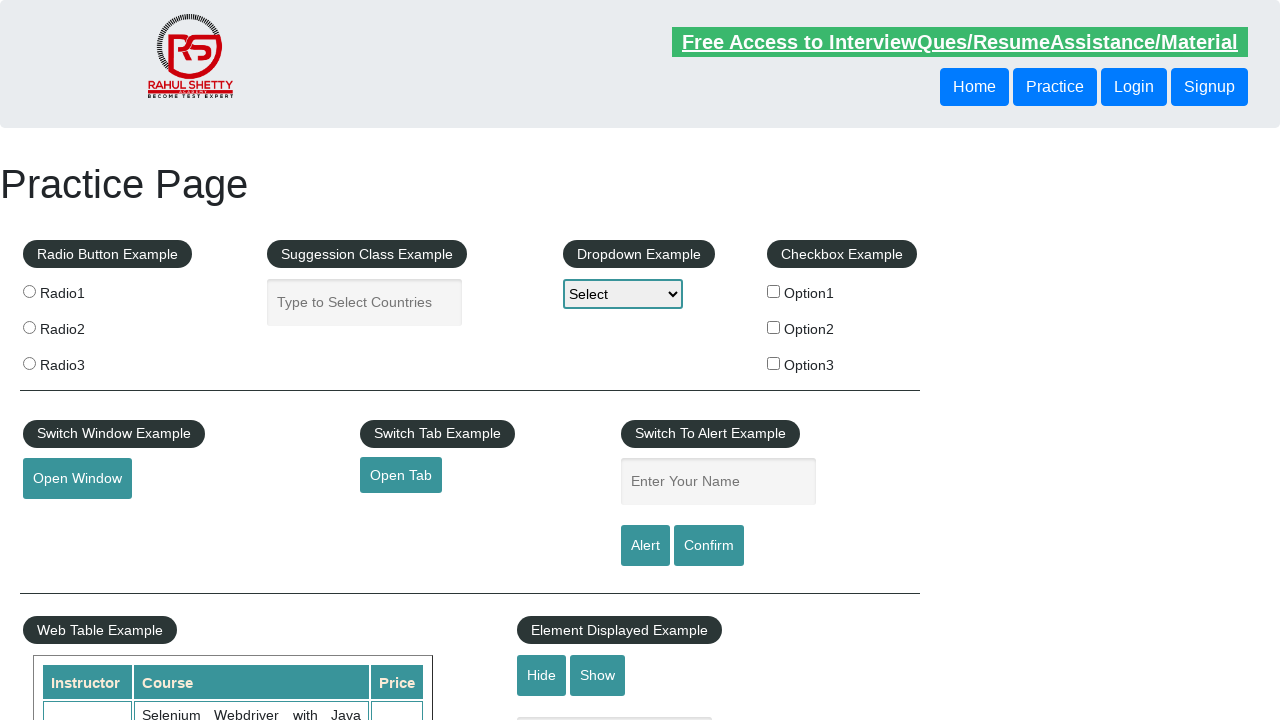

Scrolled main window vertically by 500 pixels
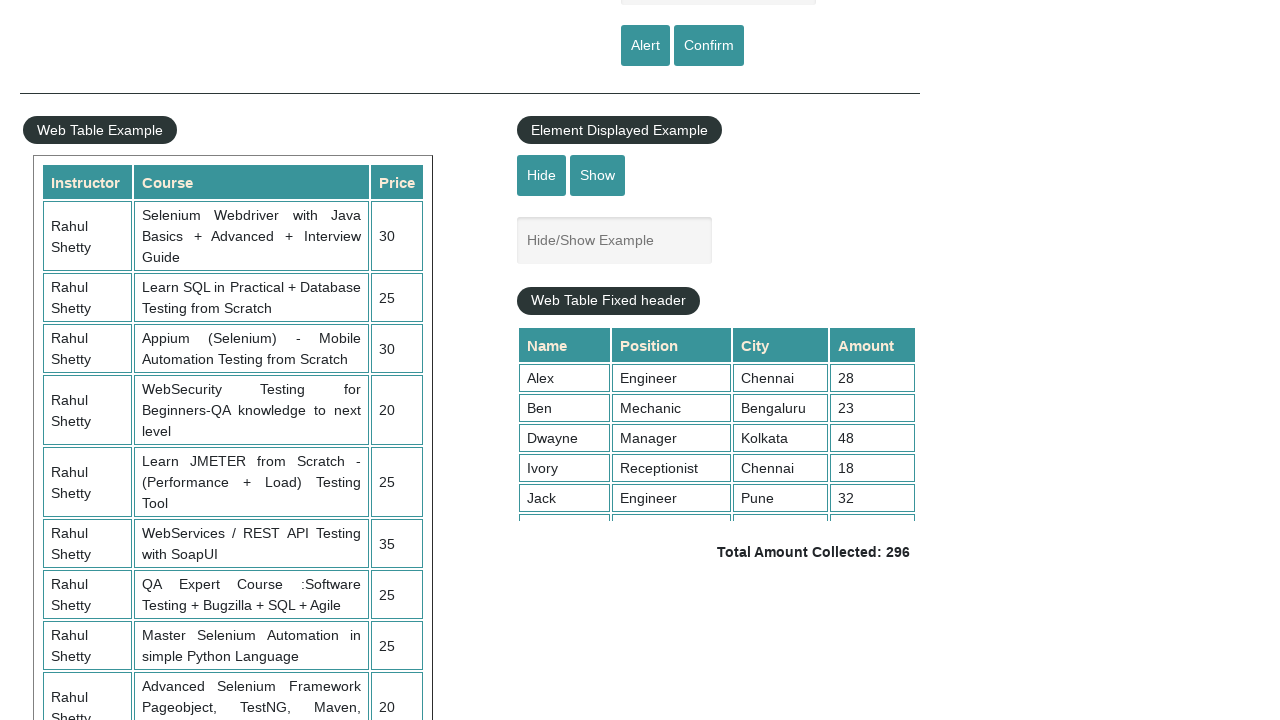

Waited 1000ms for scroll to complete
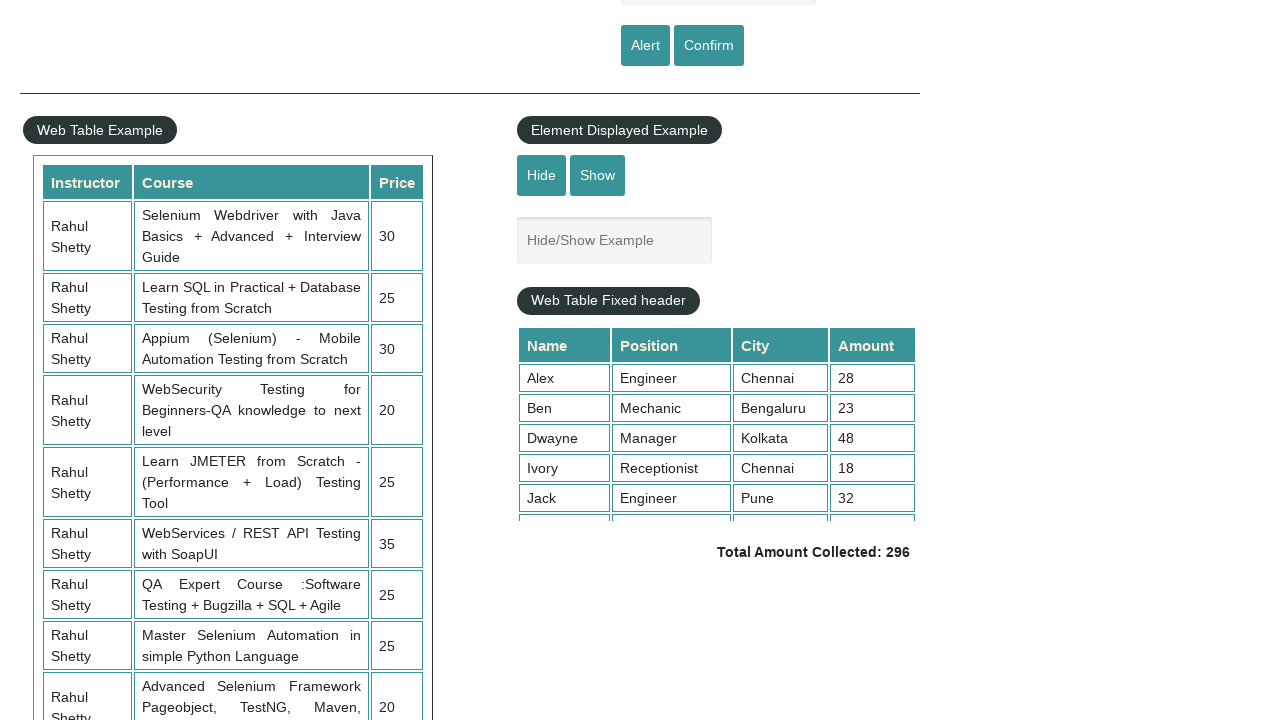

Scrolled table element to top position 5000
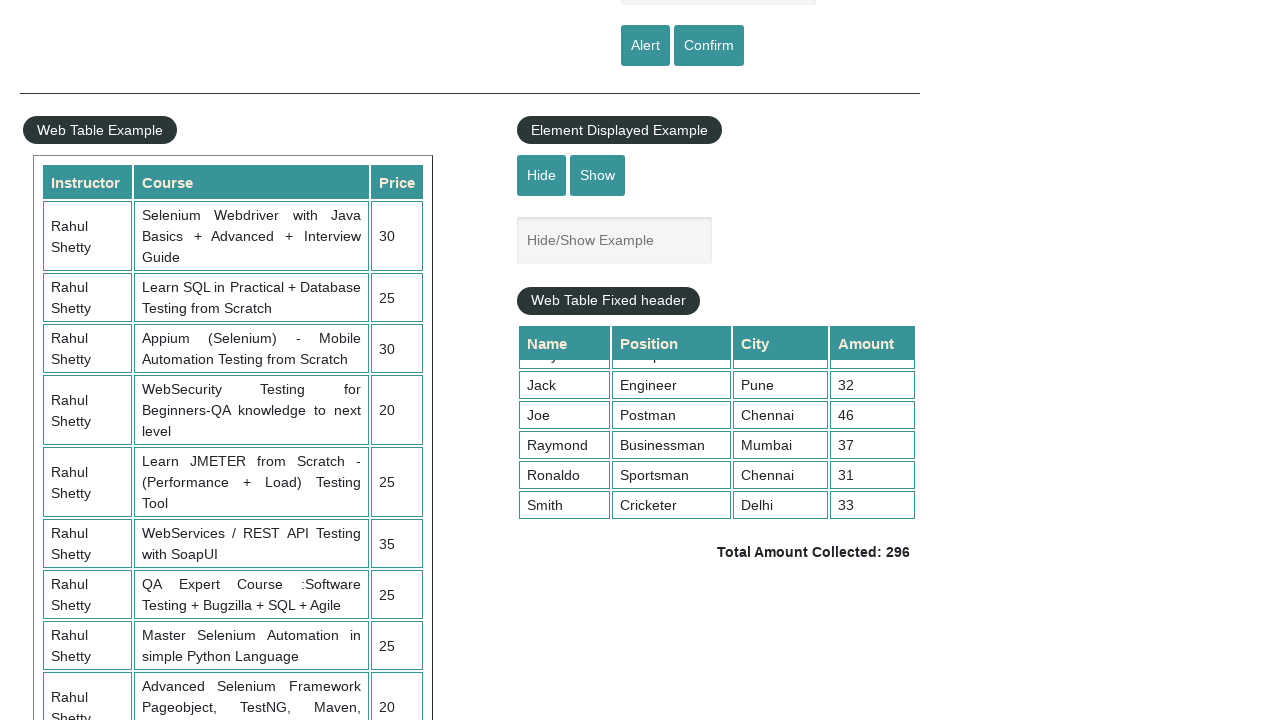

Retrieved all values from 4th column of table
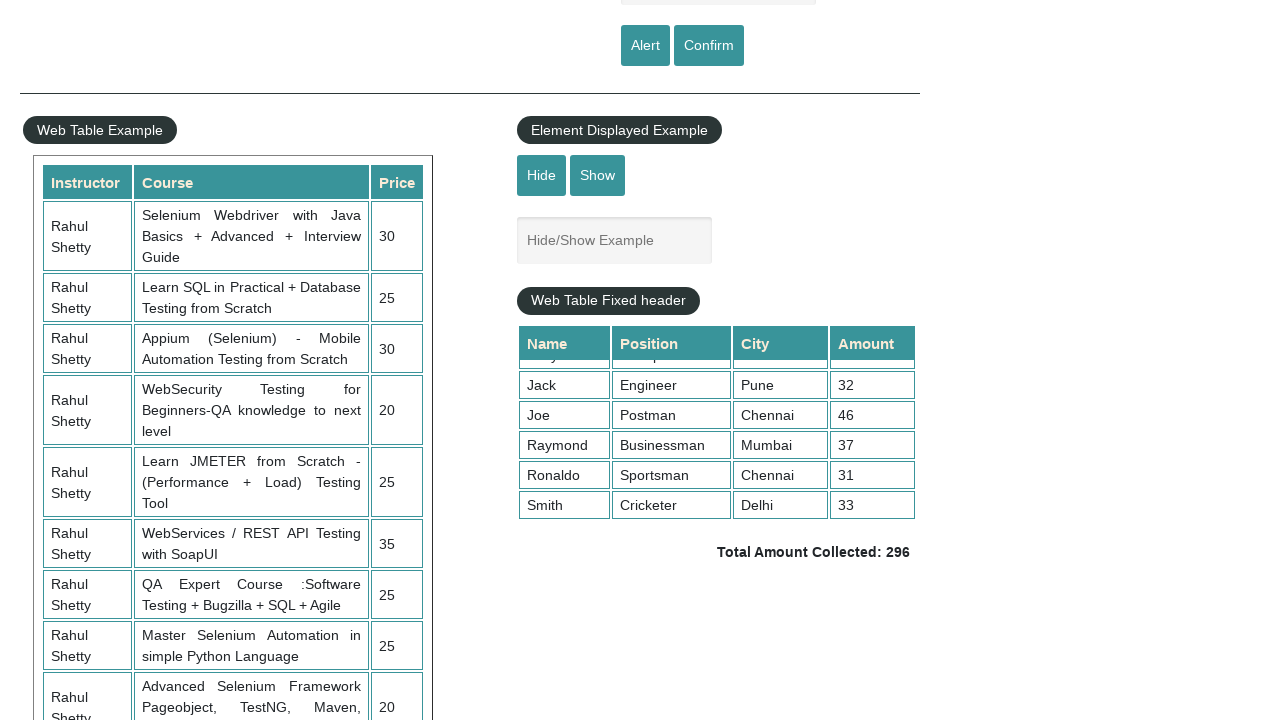

Calculated sum of table values: 296
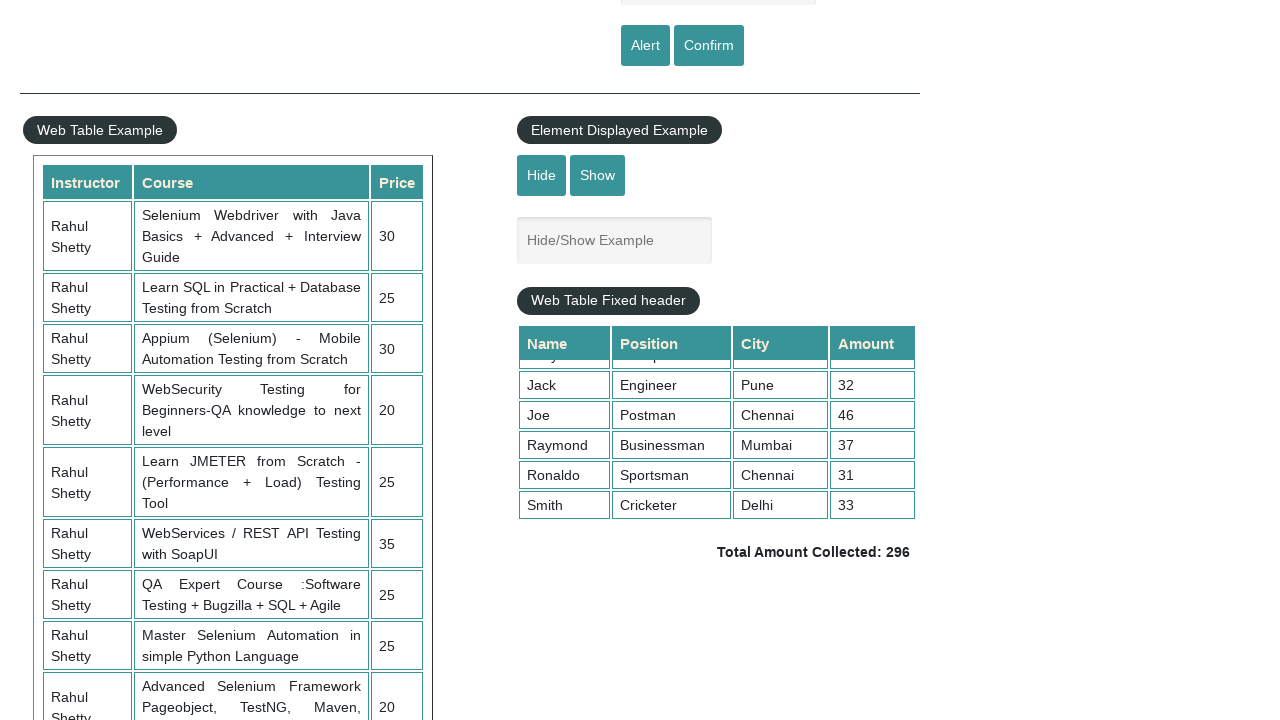

Retrieved expected total amount from page
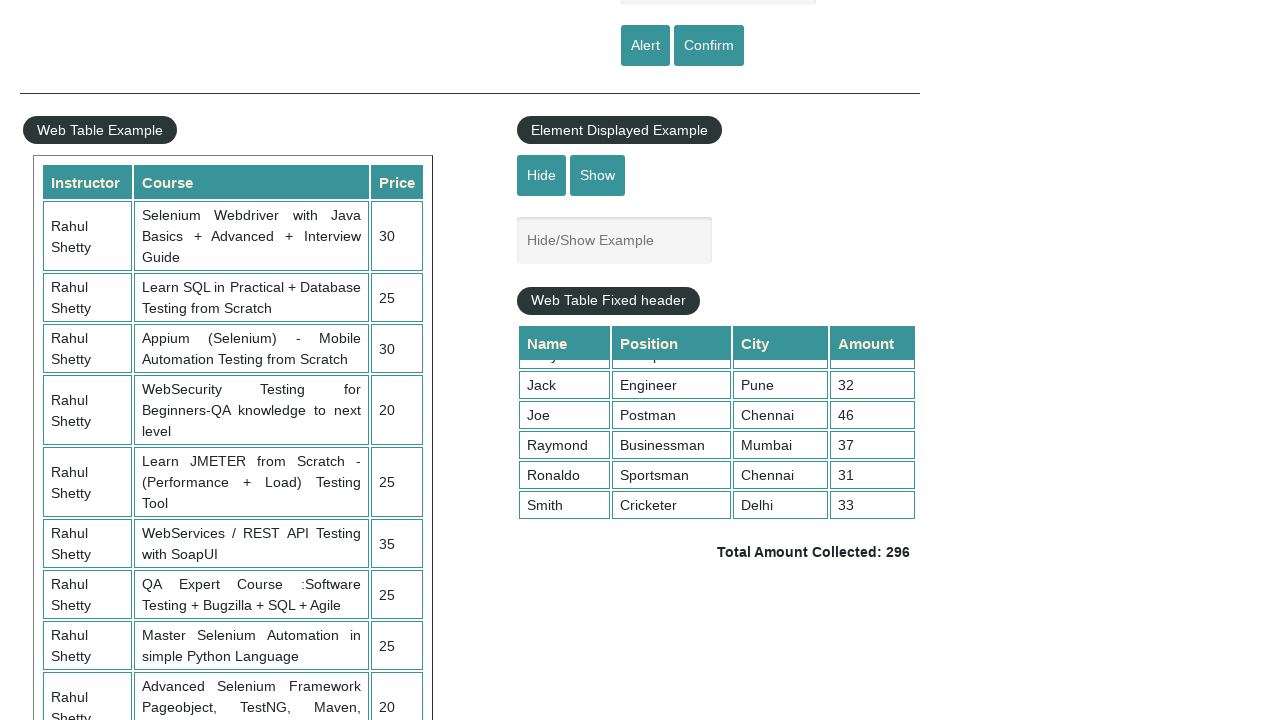

Parsed expected value from total text: 296
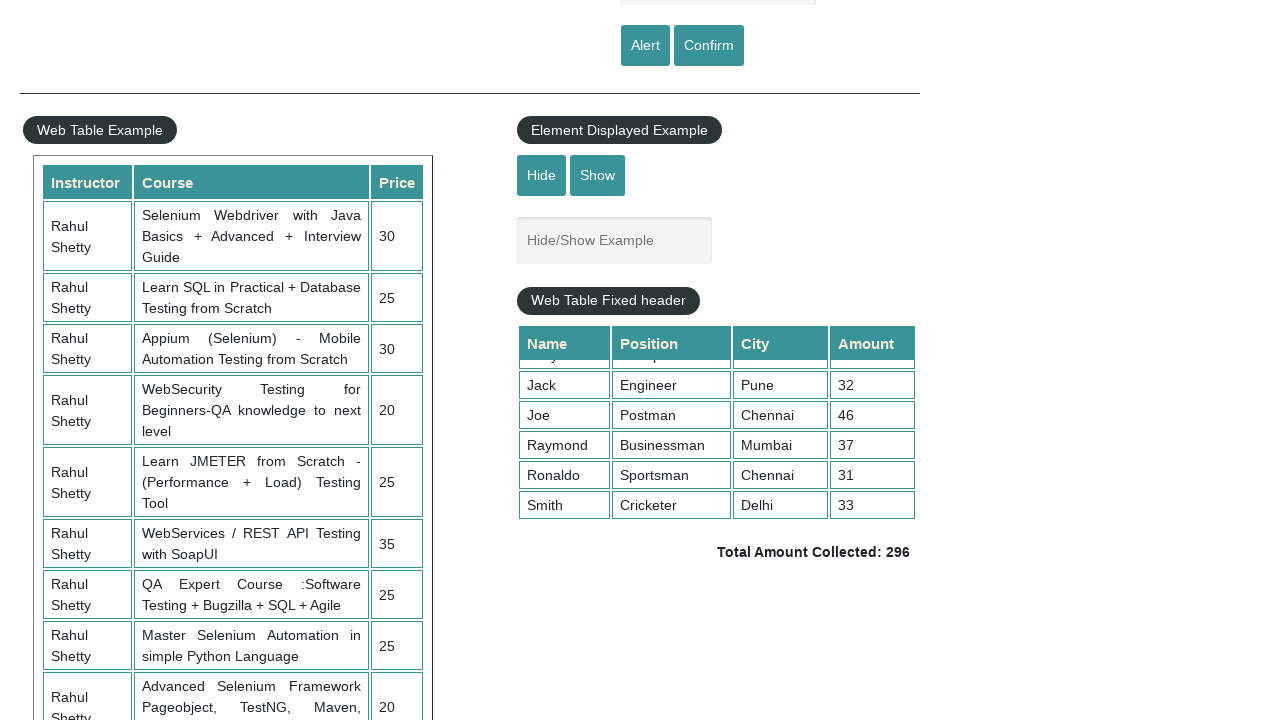

Verified calculated sum (296) matches expected total (296)
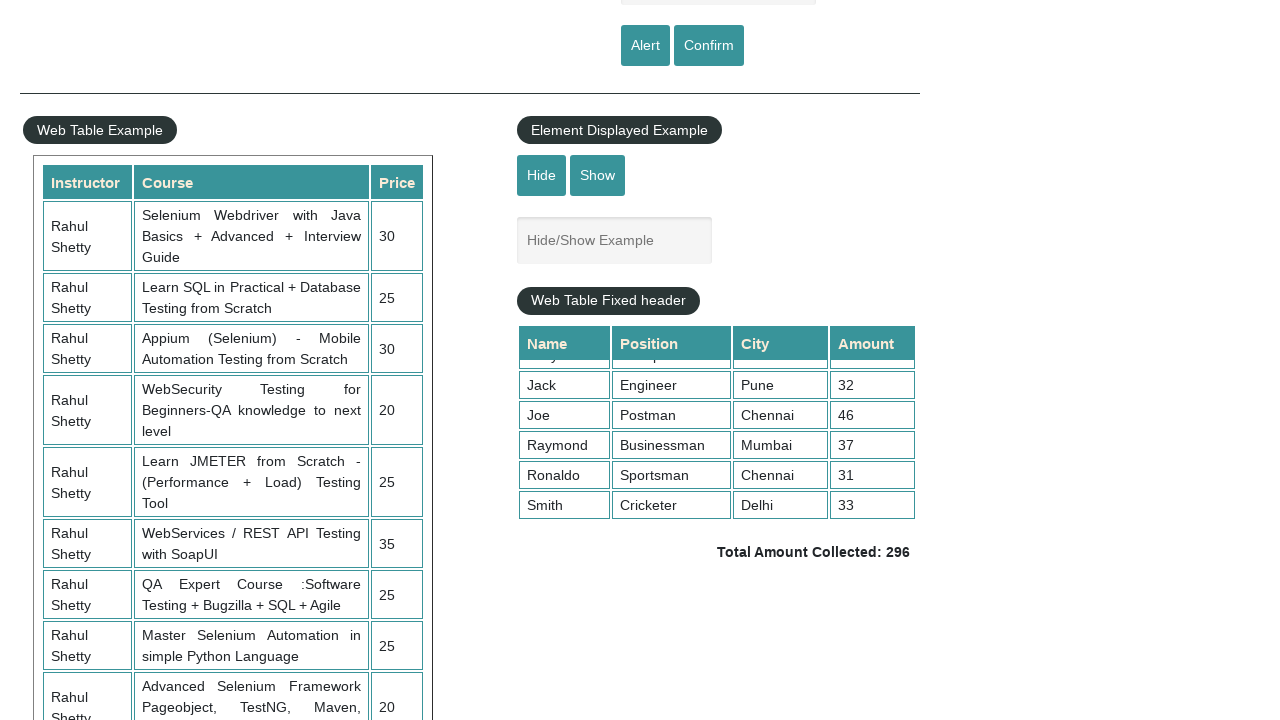

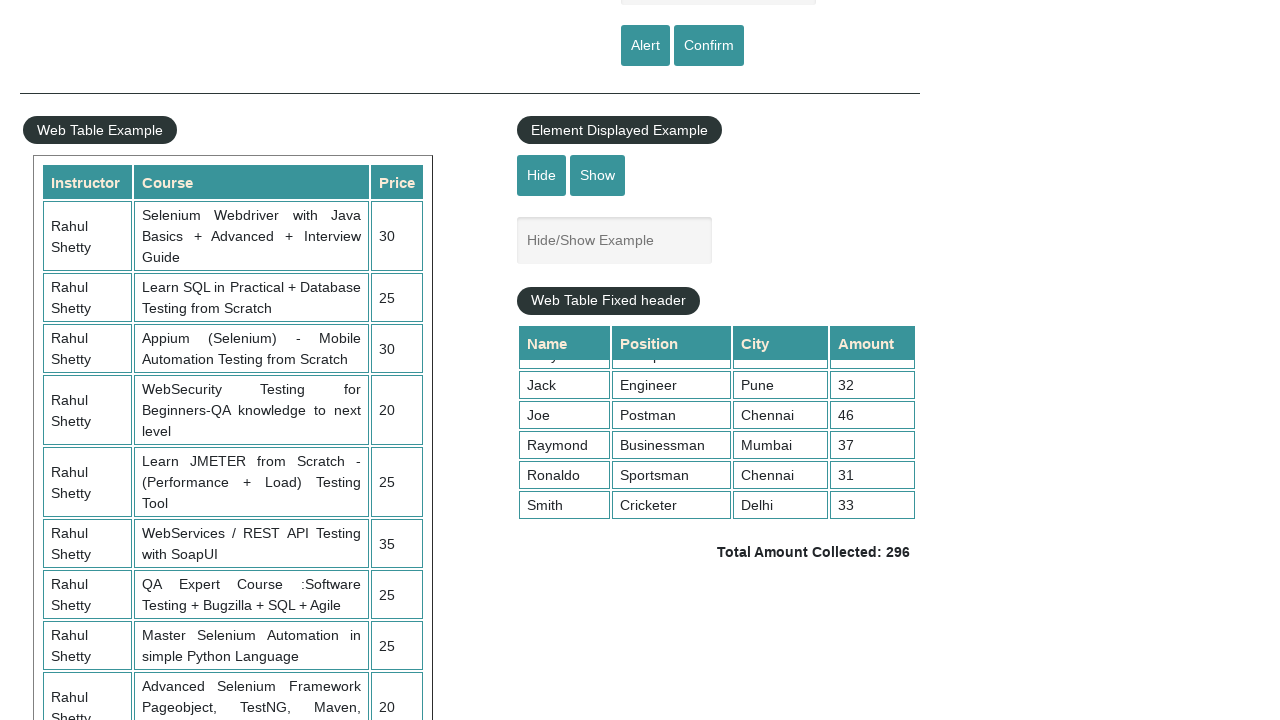